Tests a flight booking form by selecting one-way trip, choosing origin and destination cities, selecting travel date, adding passengers, and toggling senior citizen discount checkbox

Starting URL: https://rahulshettyacademy.com/dropdownsPractise/

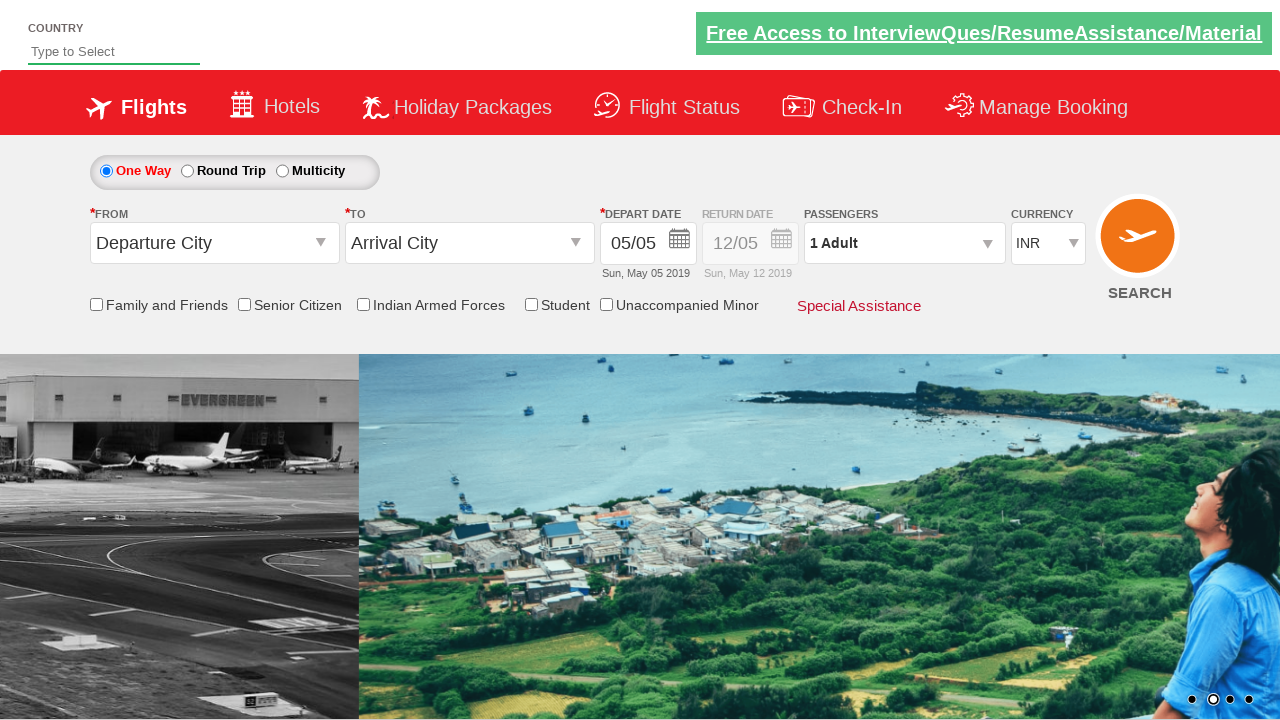

Selected one-way trip radio button at (106, 171) on #ctl00_mainContent_rbtnl_Trip_0
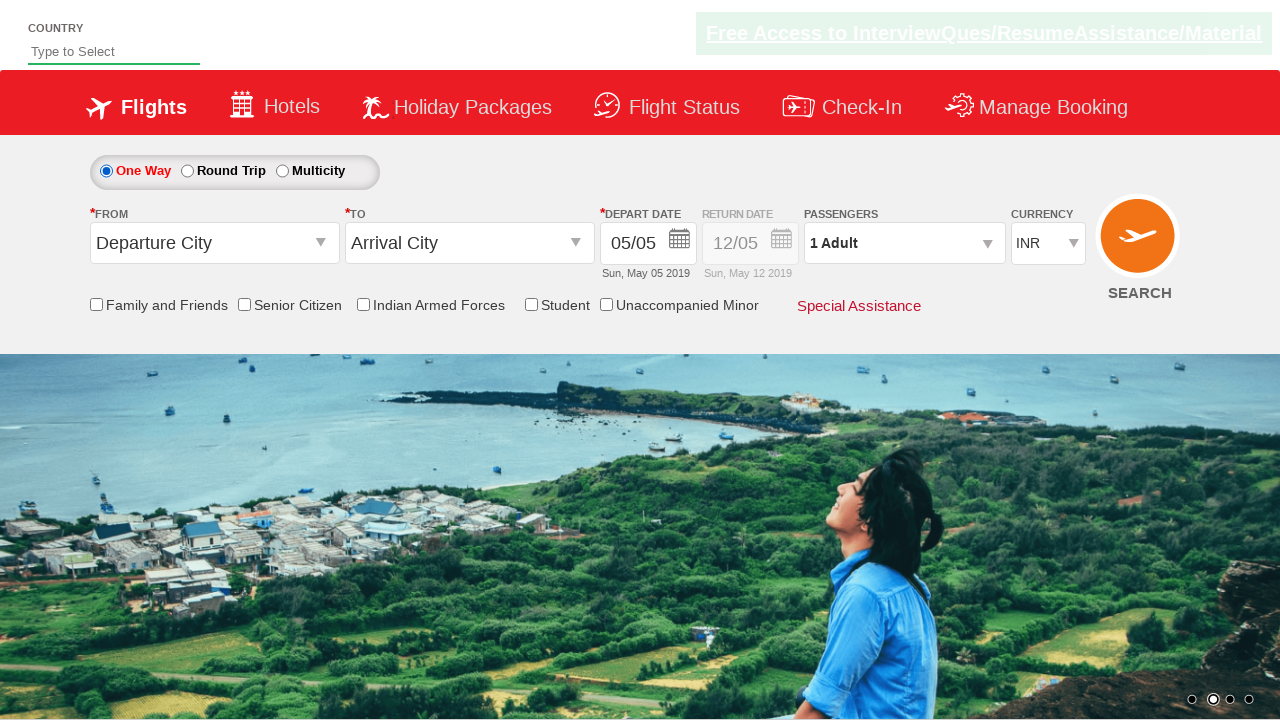

Retrieved return date field style attribute
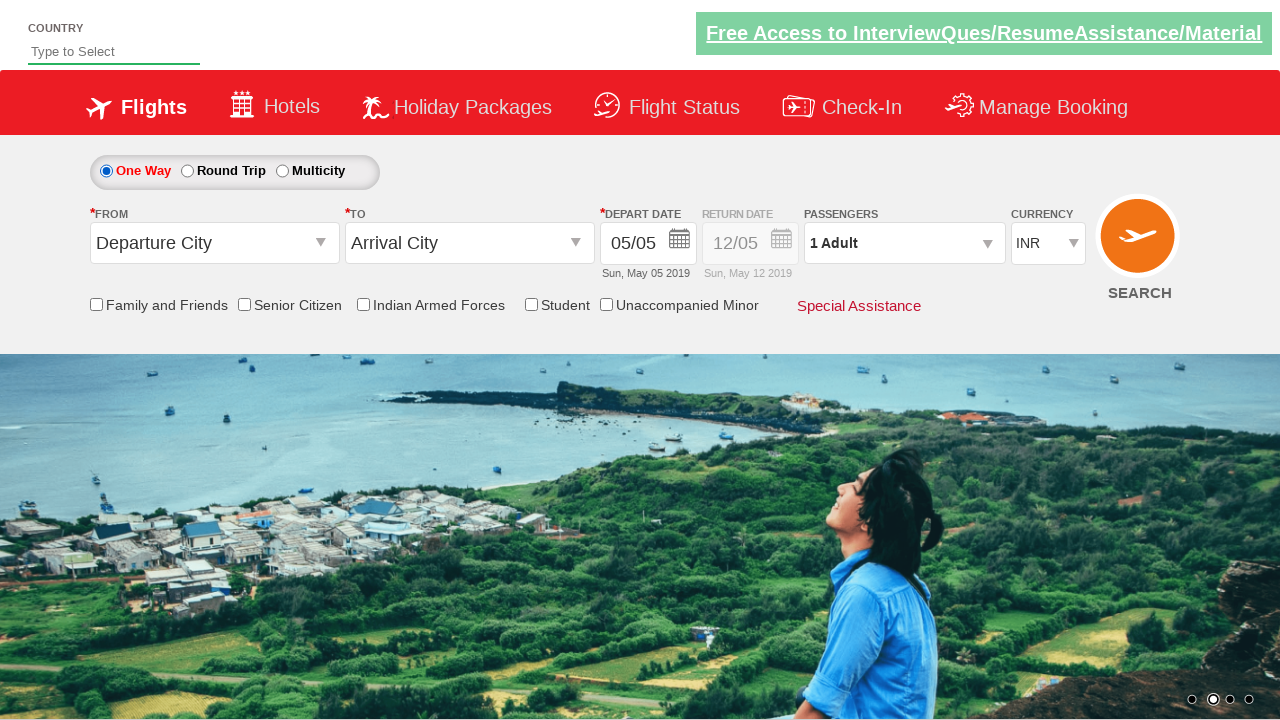

Verified return date field is disabled (opacity 0.5)
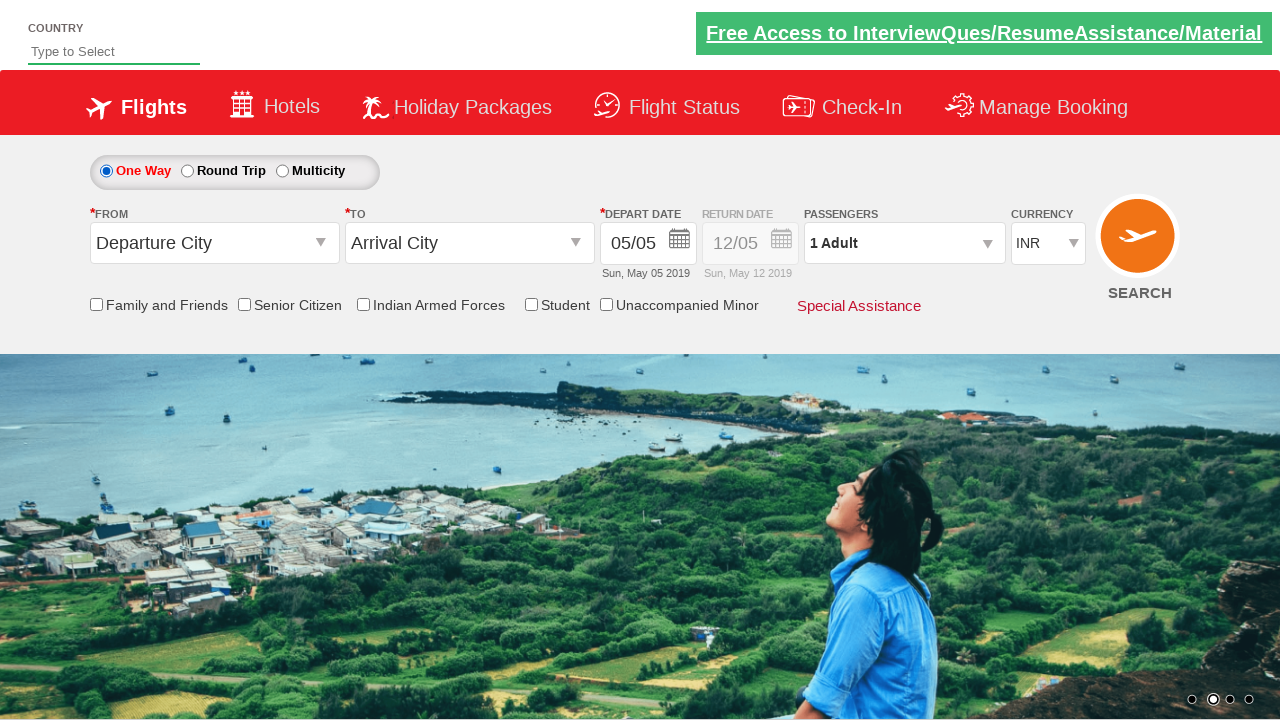

Clicked origin station dropdown at (214, 243) on #ctl00_mainContent_ddl_originStation1_CTXT
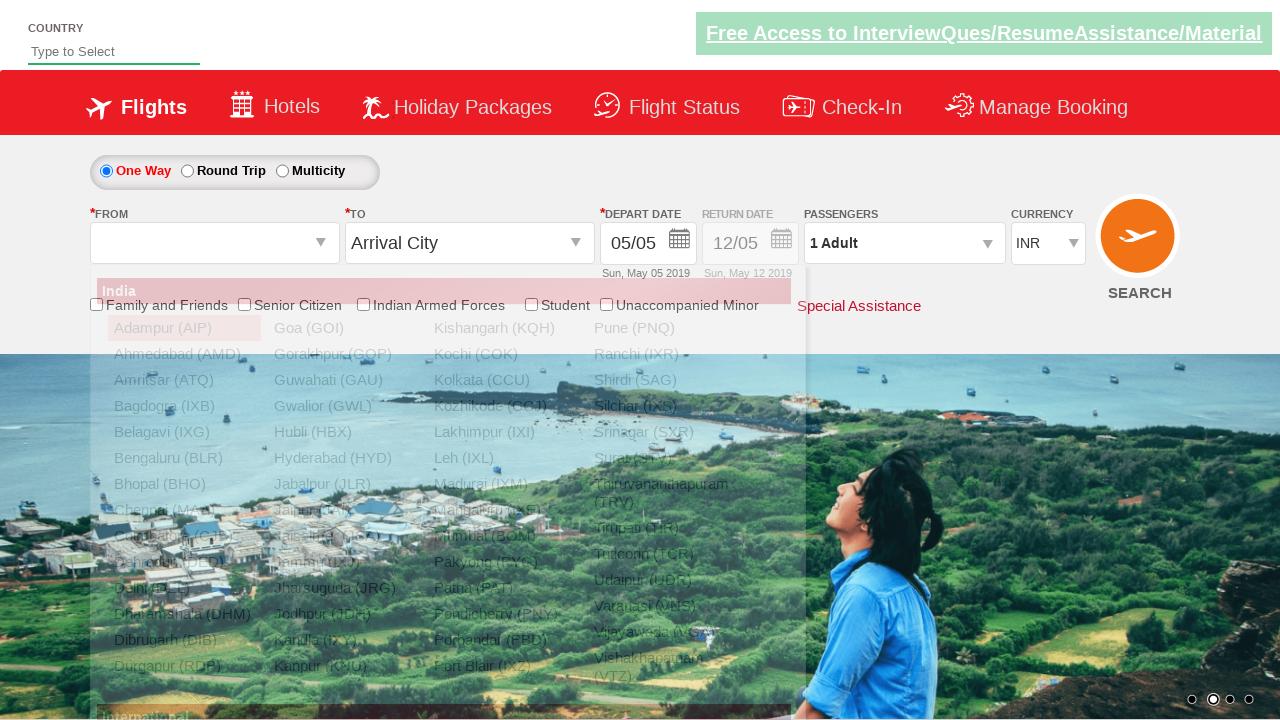

Selected Chennai as origin city at (184, 510) on xpath=//li//a[contains(@text,'Chennai')]
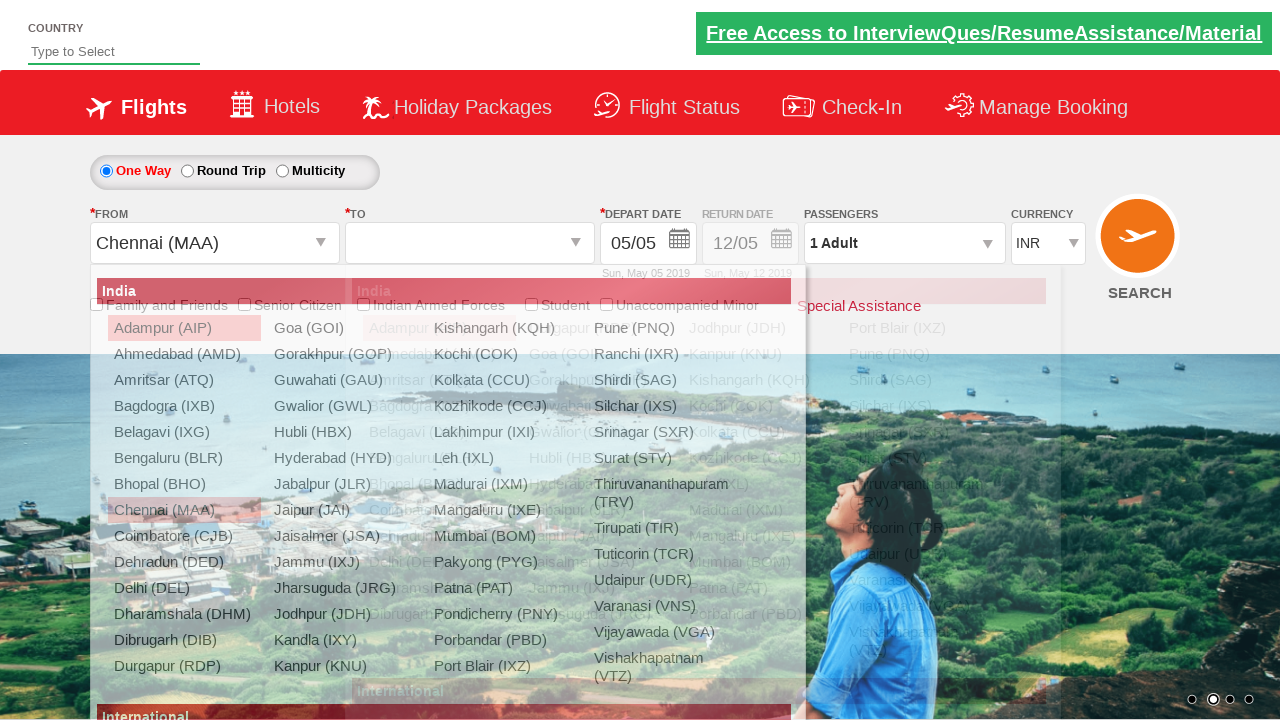

Clicked destination station dropdown at (470, 243) on #ctl00_mainContent_ddl_destinationStation1_CTXT
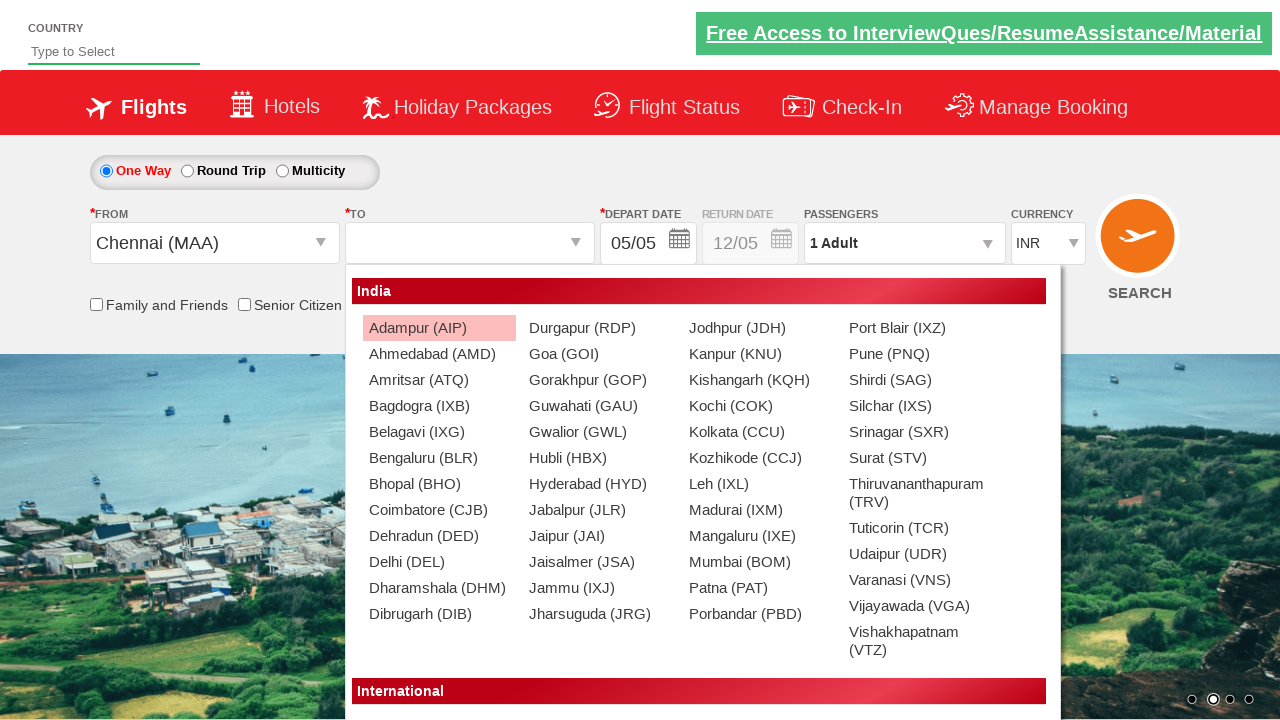

Selected Bengaluru as destination city at (439, 458) on xpath=//div[@id='ctl00_mainContent_ddl_destinationStation1_CTNR']//li//a[contain
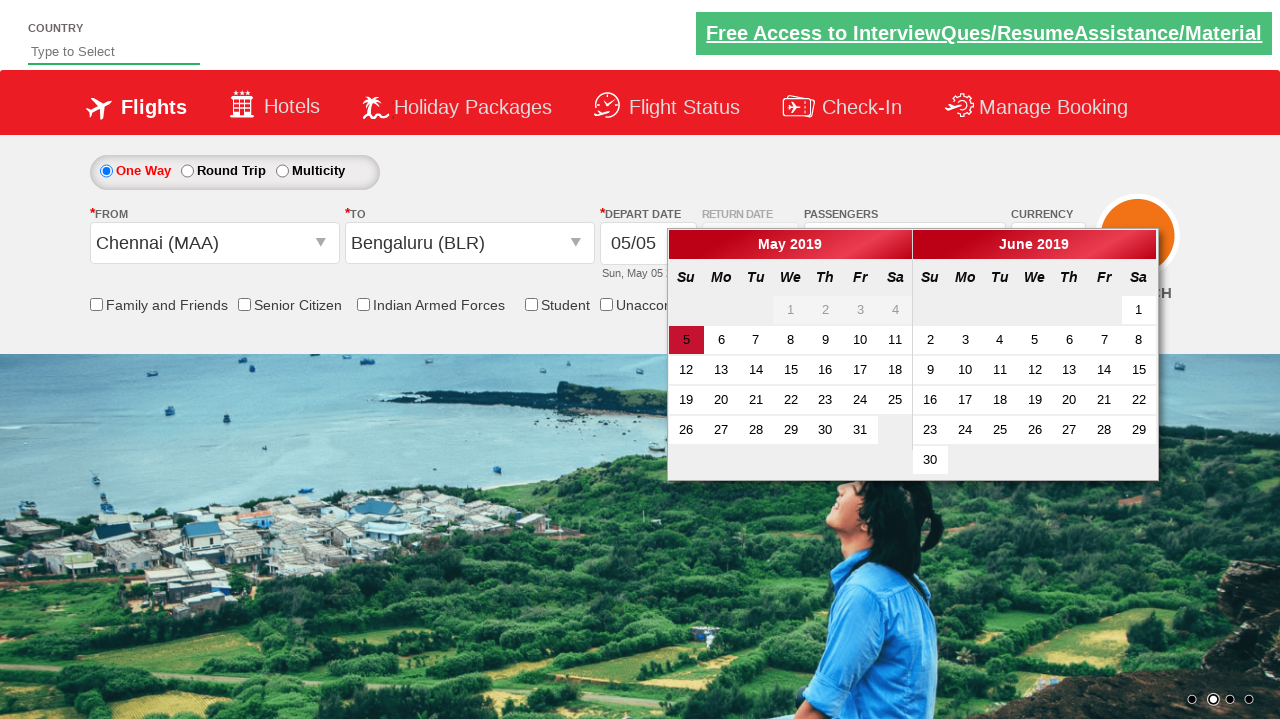

Selected travel date from calendar at (686, 340) on .ui-state-default.ui-state-active
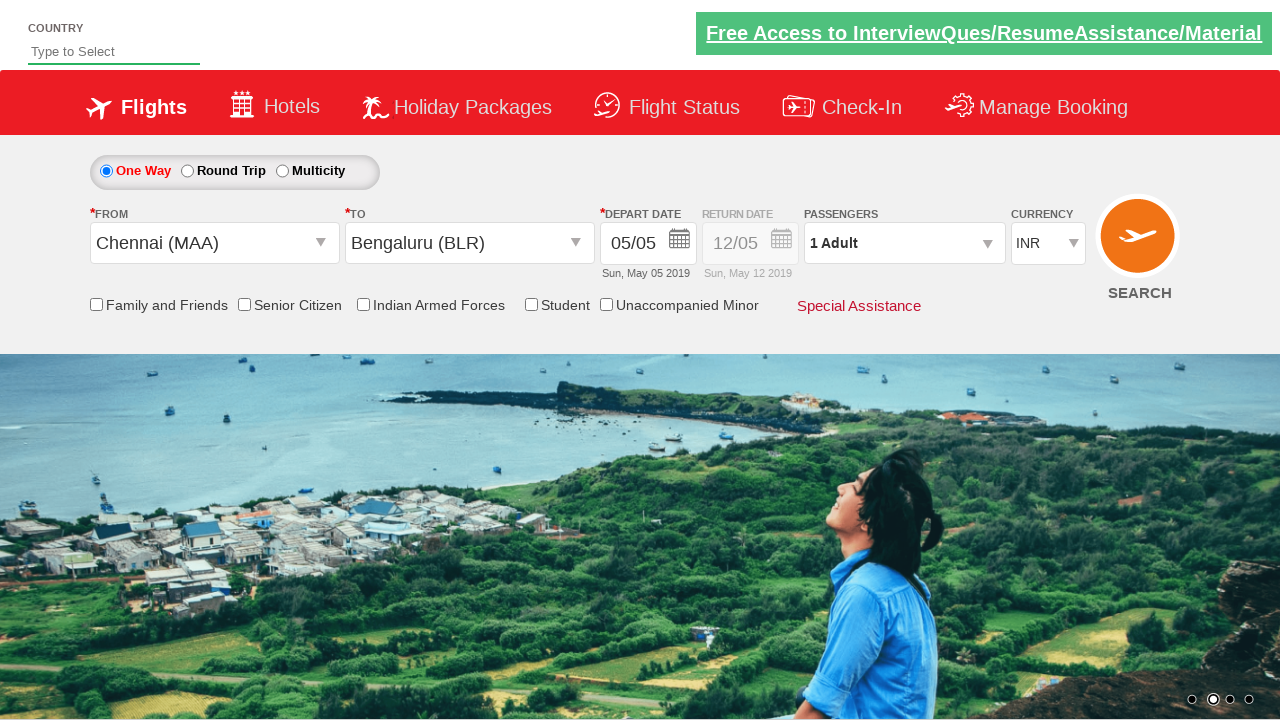

Clicked passenger info dropdown at (904, 243) on #divpaxinfo
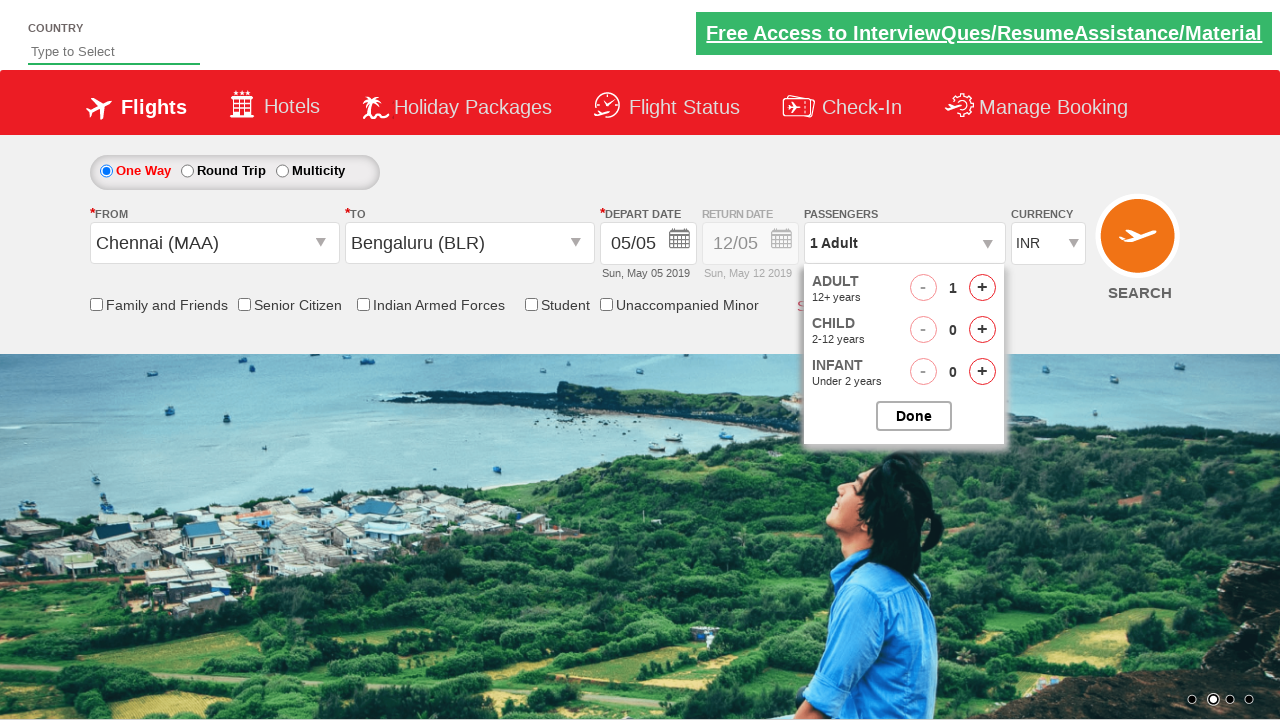

Added adult passenger 2 (total: 2 adults) at (982, 288) on #hrefIncAdt
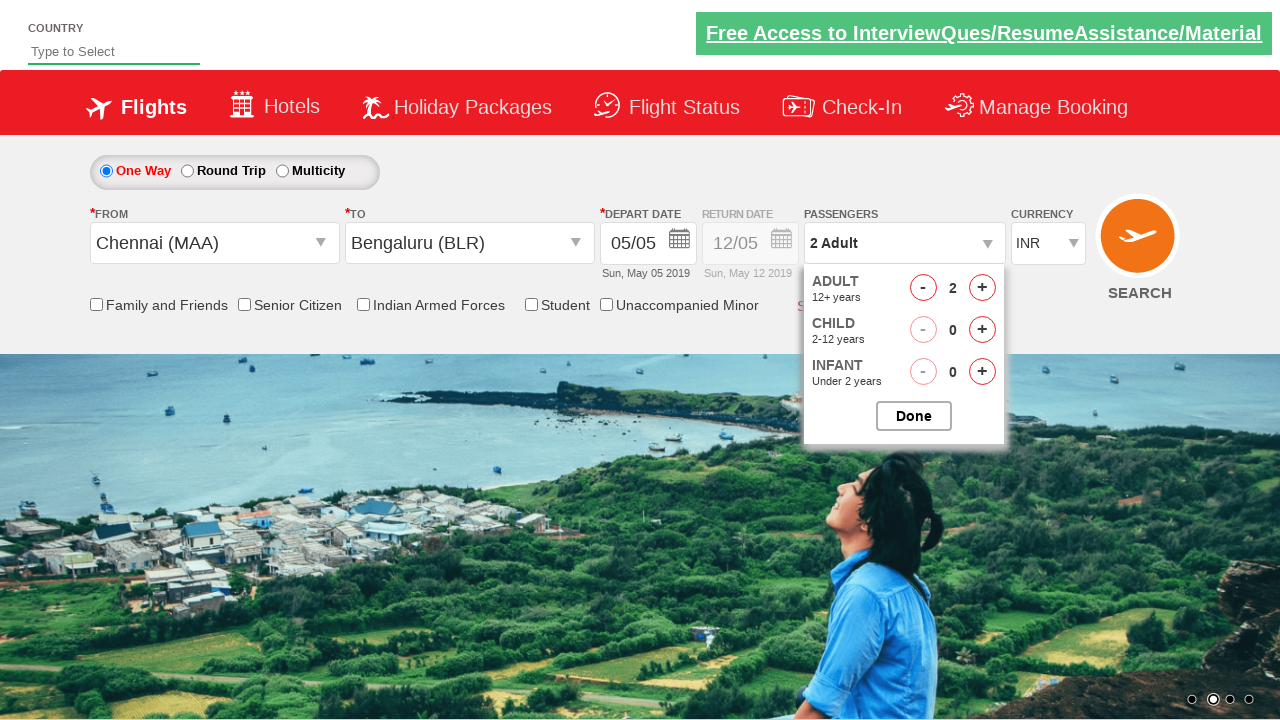

Added adult passenger 3 (total: 3 adults) at (982, 288) on #hrefIncAdt
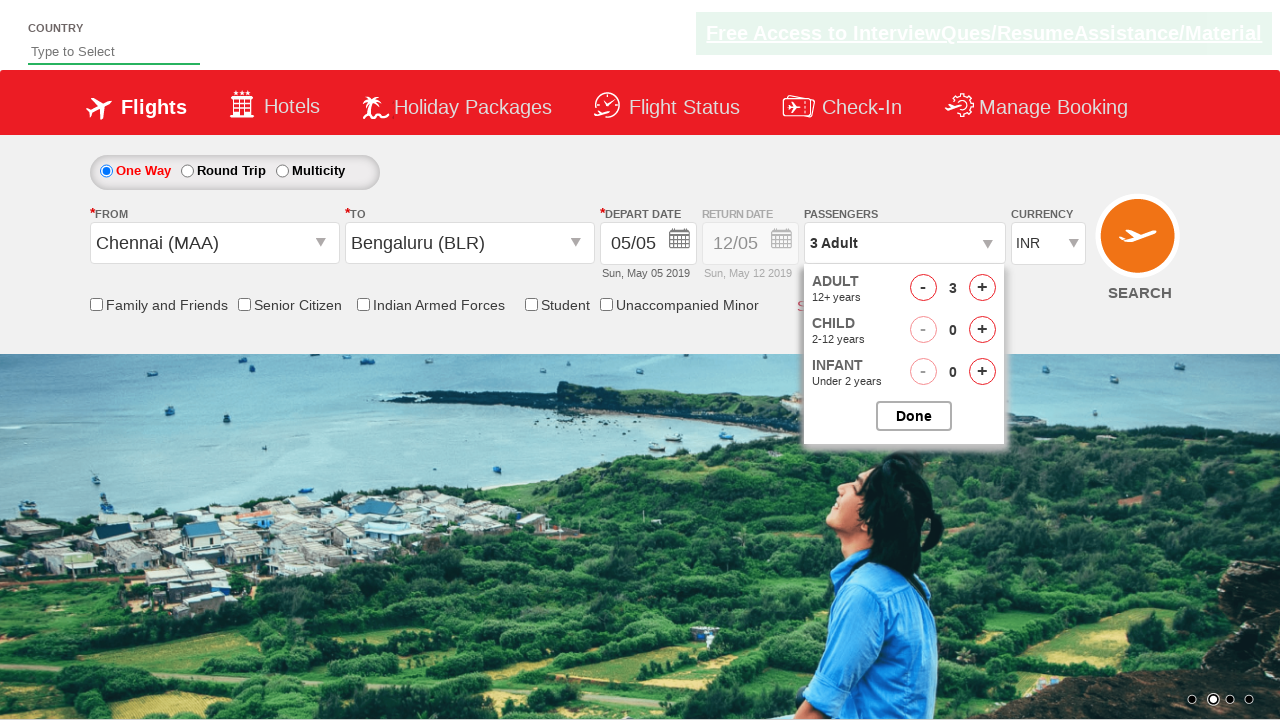

Added adult passenger 4 (total: 4 adults) at (982, 288) on #hrefIncAdt
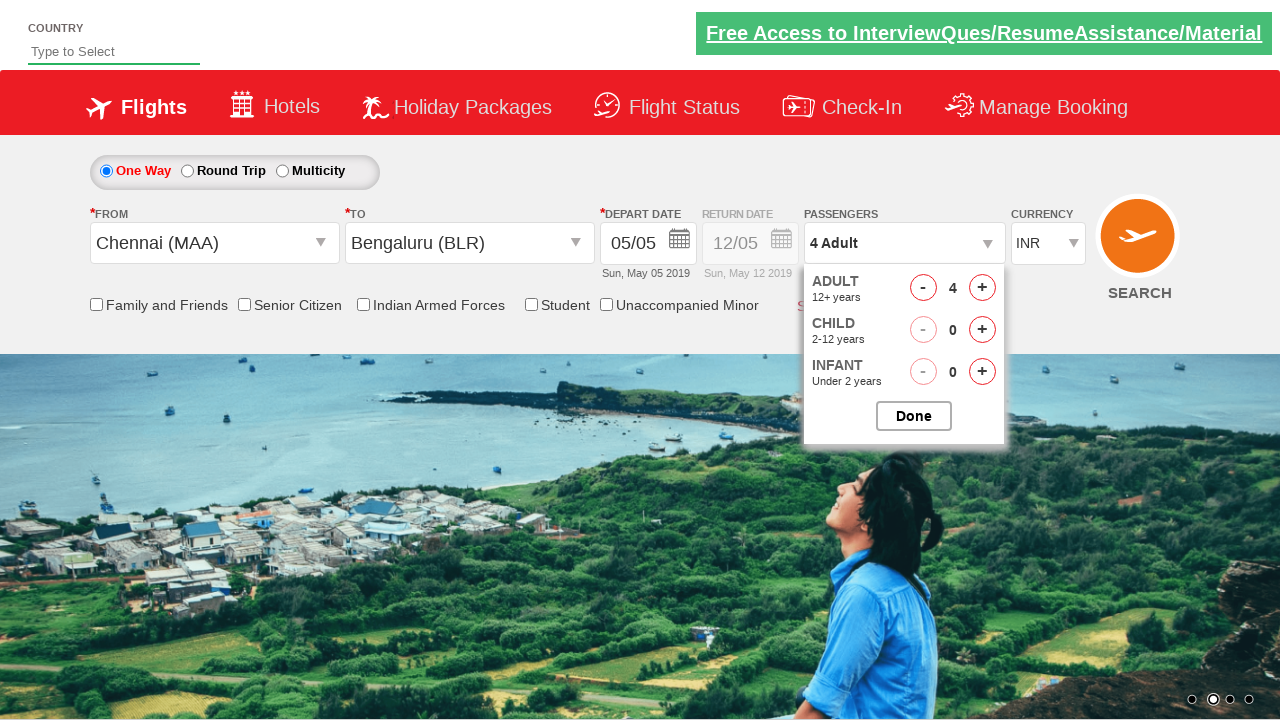

Added adult passenger 5 (total: 5 adults) at (982, 288) on #hrefIncAdt
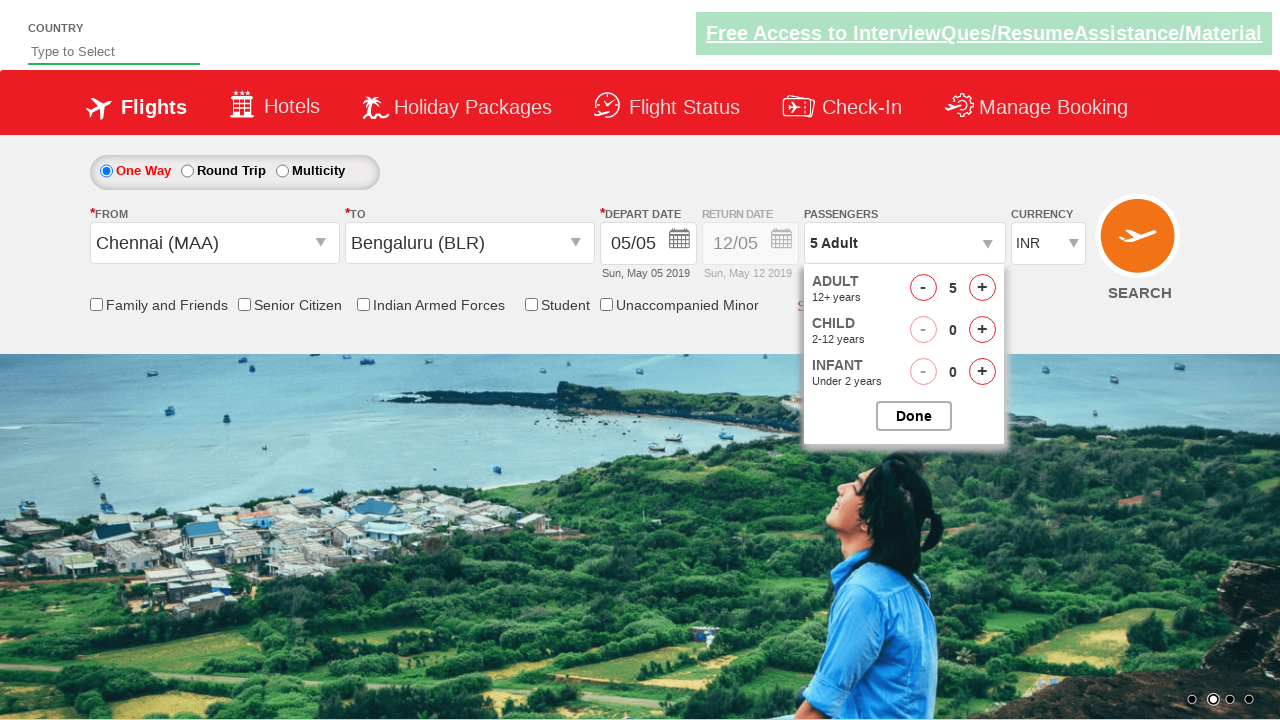

Closed passenger selection dropdown at (914, 416) on #btnclosepaxoption
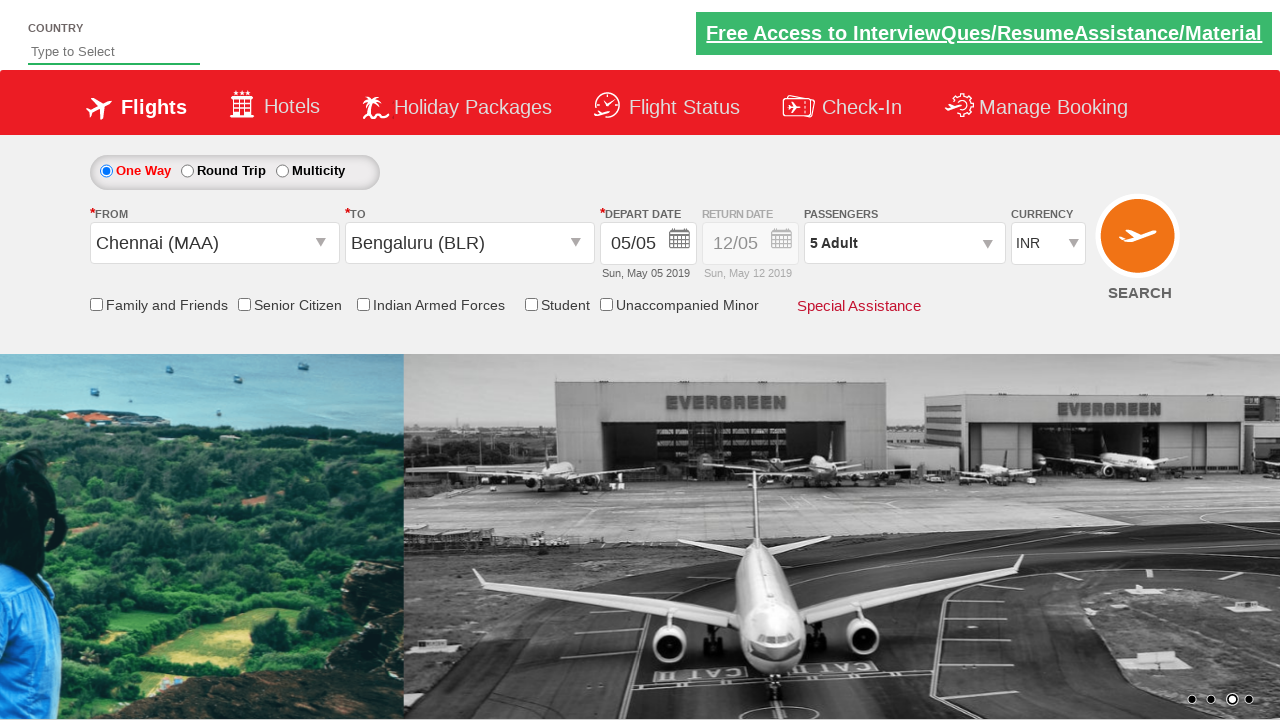

Verified passenger count is 5 Adult
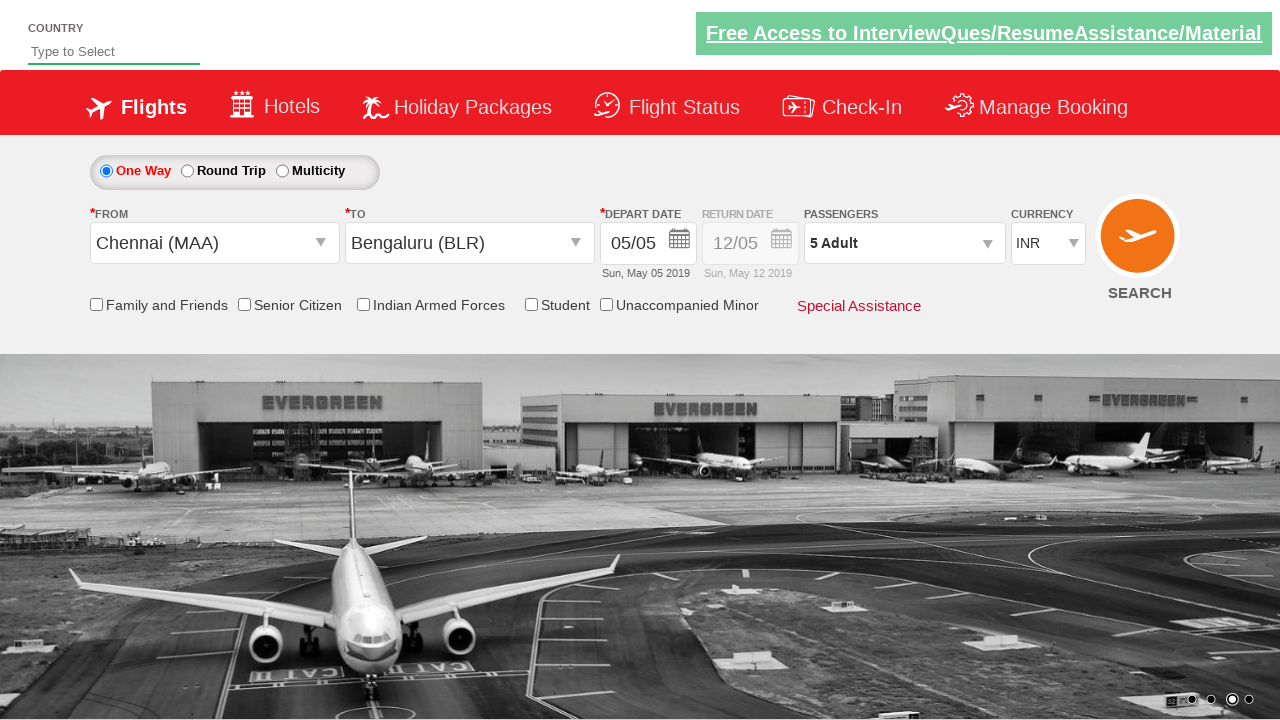

Located senior citizen discount checkbox
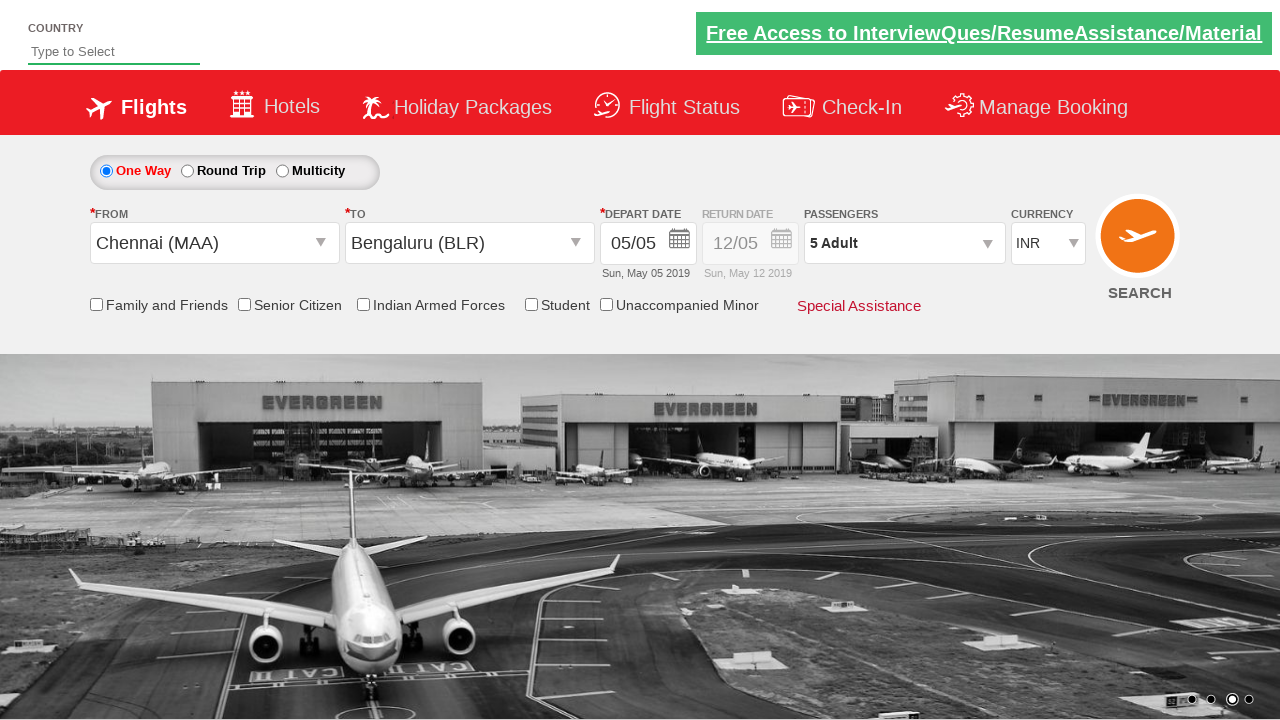

Verified senior citizen discount checkbox is initially unchecked
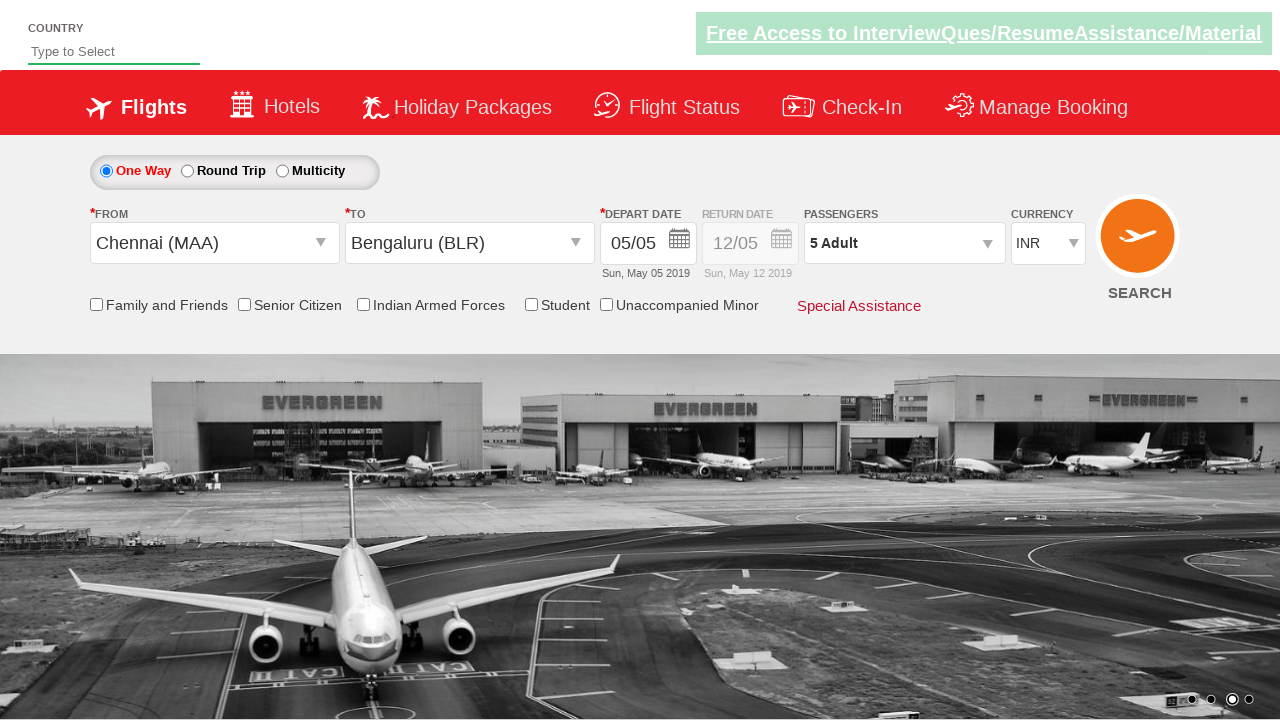

Clicked senior citizen discount checkbox to enable it at (244, 304) on input[id*='SeniorCitizenDiscount']
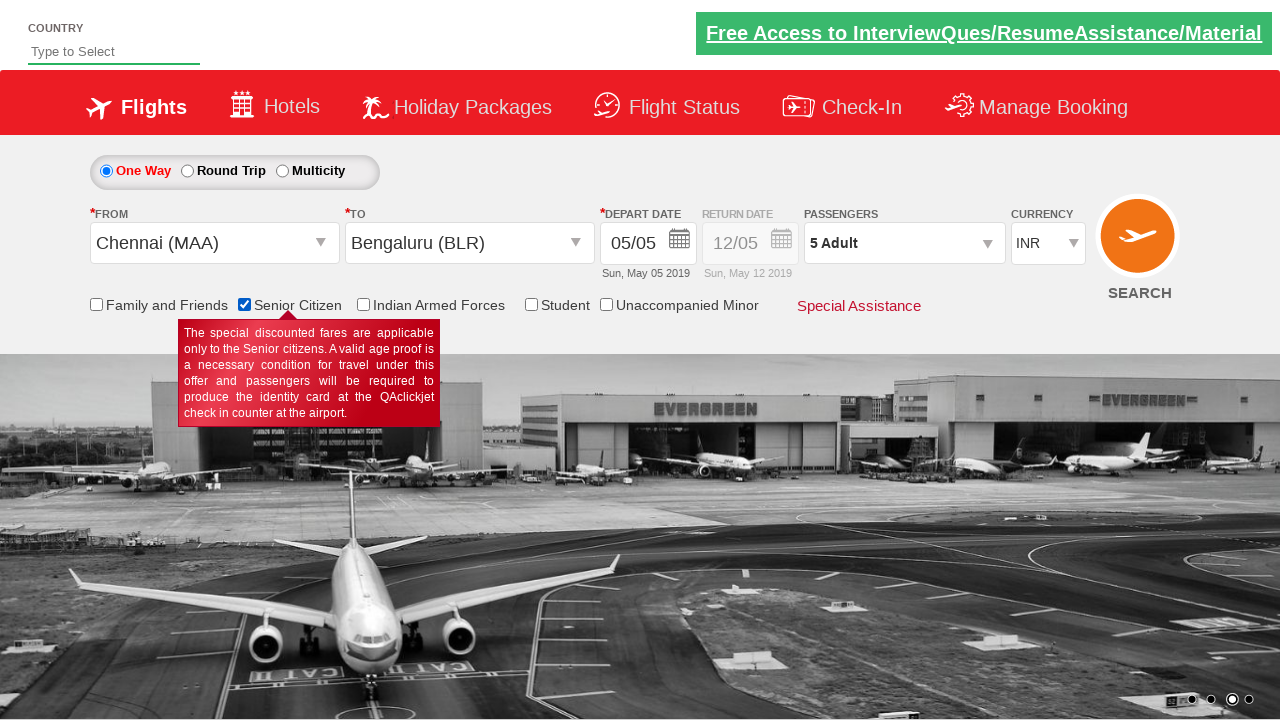

Verified senior citizen discount checkbox is now checked
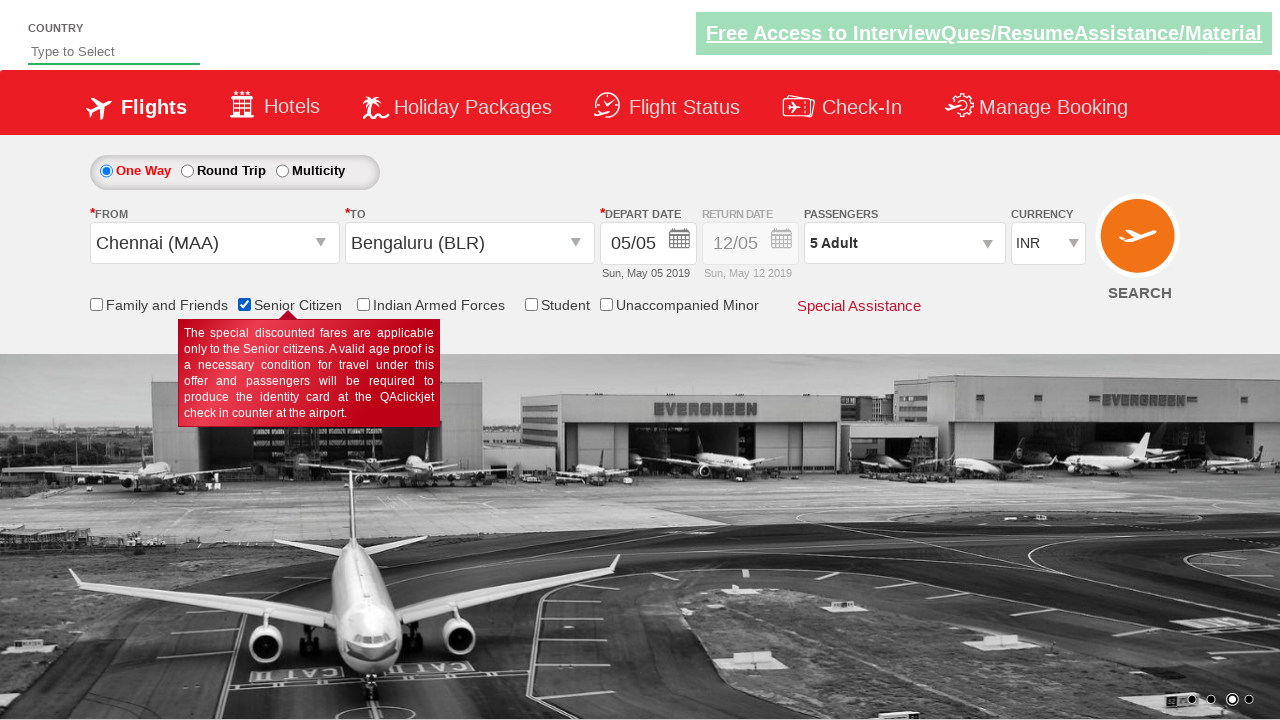

Counted total checkboxes on page: 6
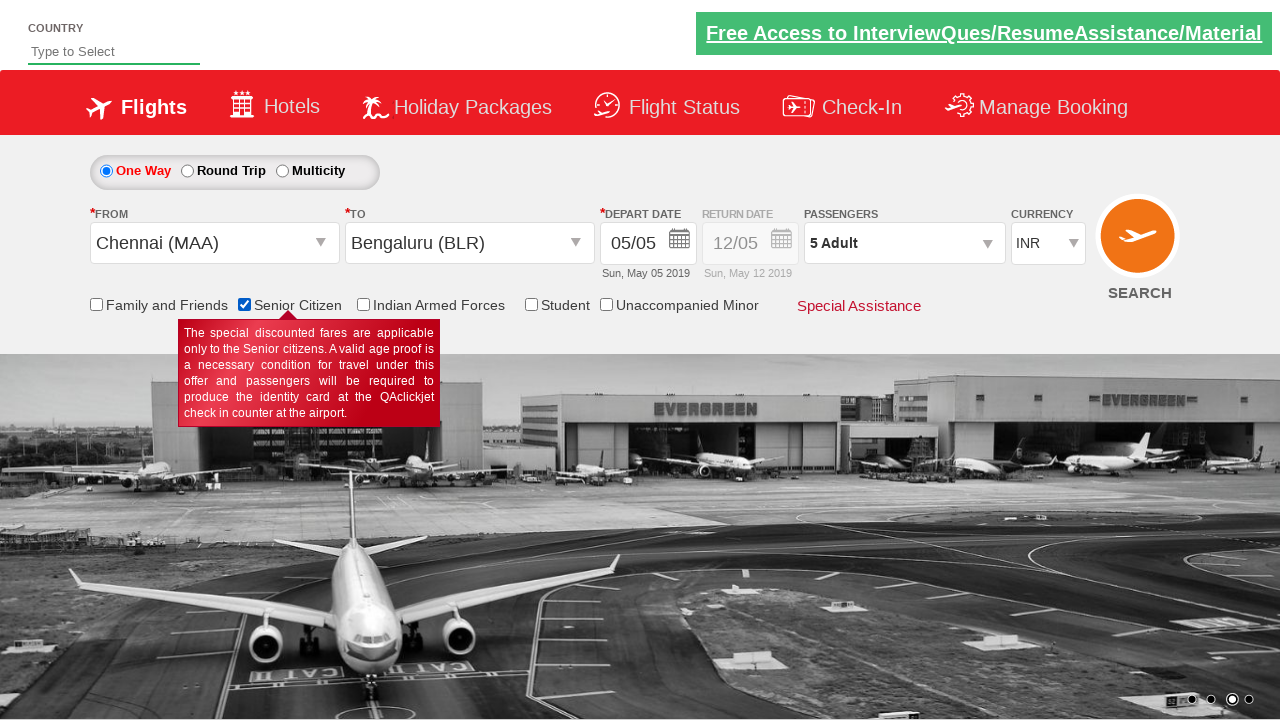

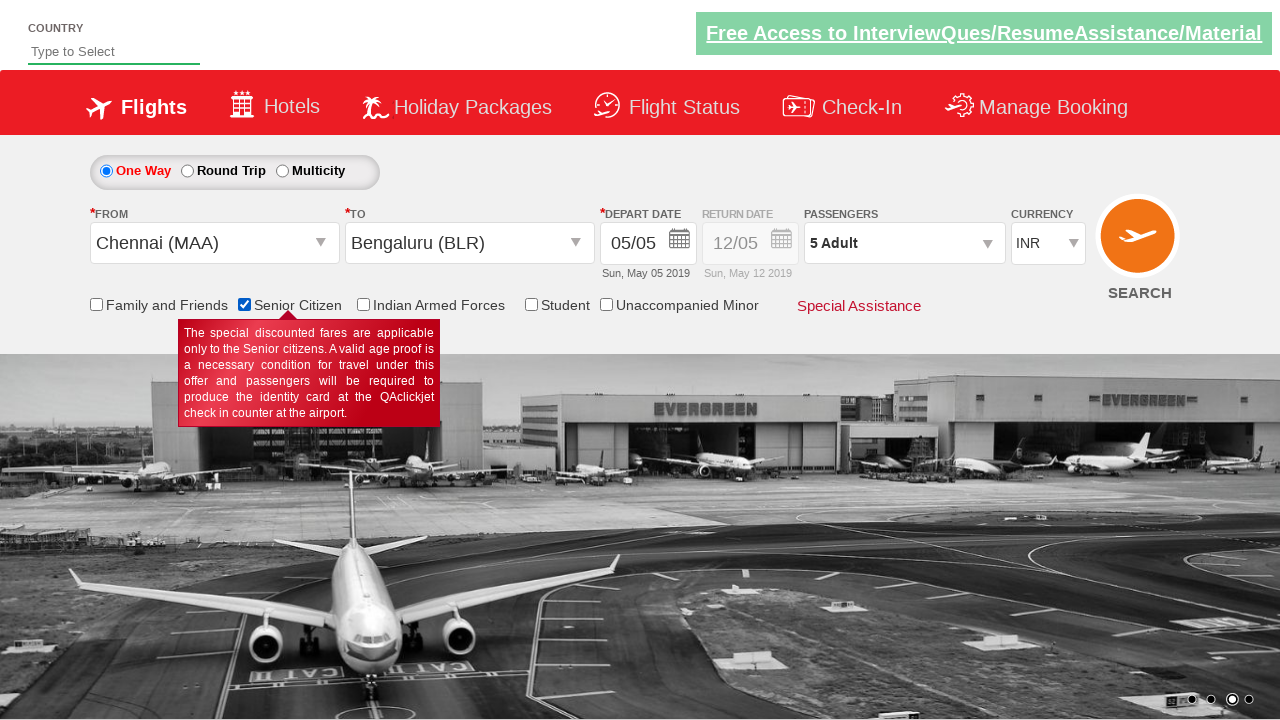